Simple navigation test that opens a website and waits briefly before closing

Starting URL: https://www.wisequarter.com

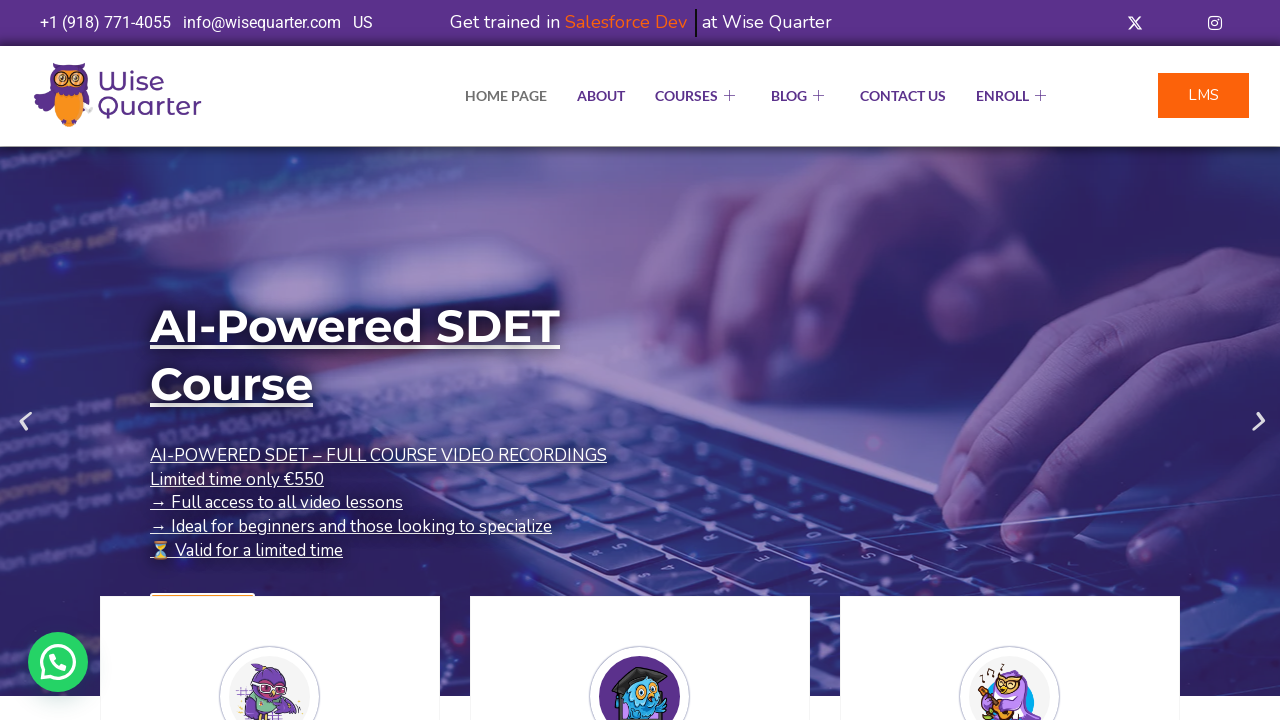

Waited for page DOM to be fully loaded
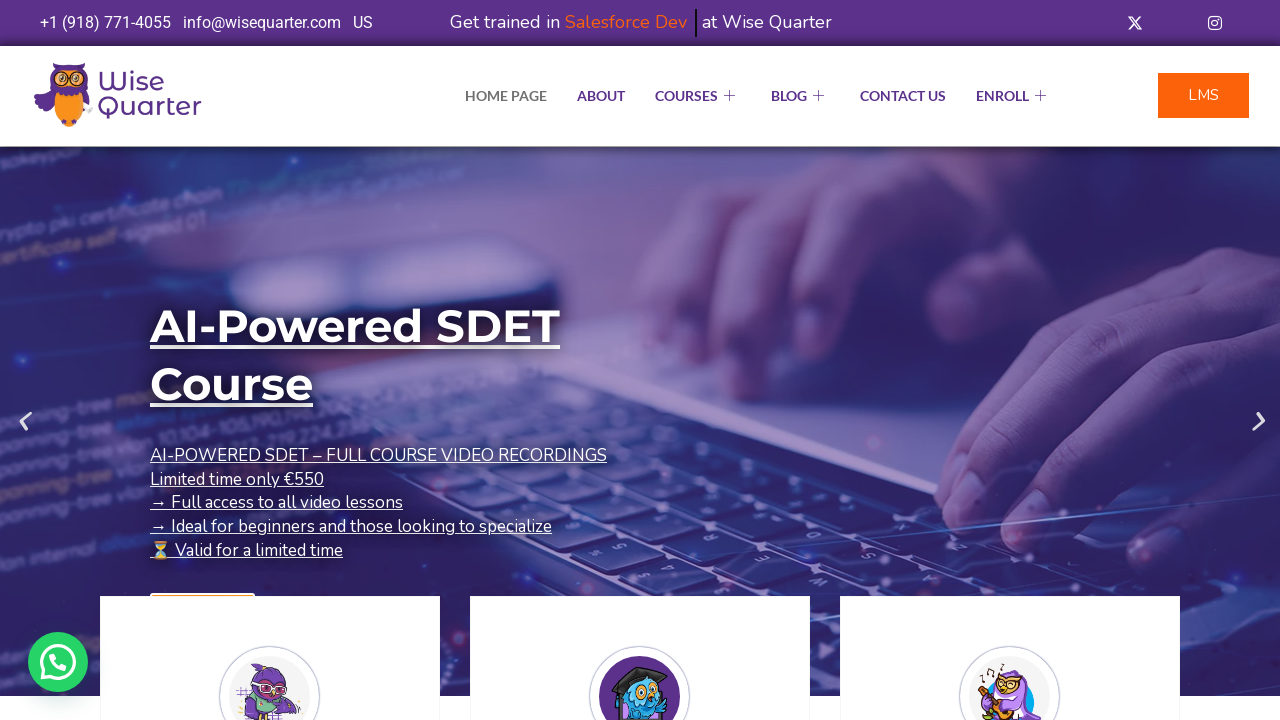

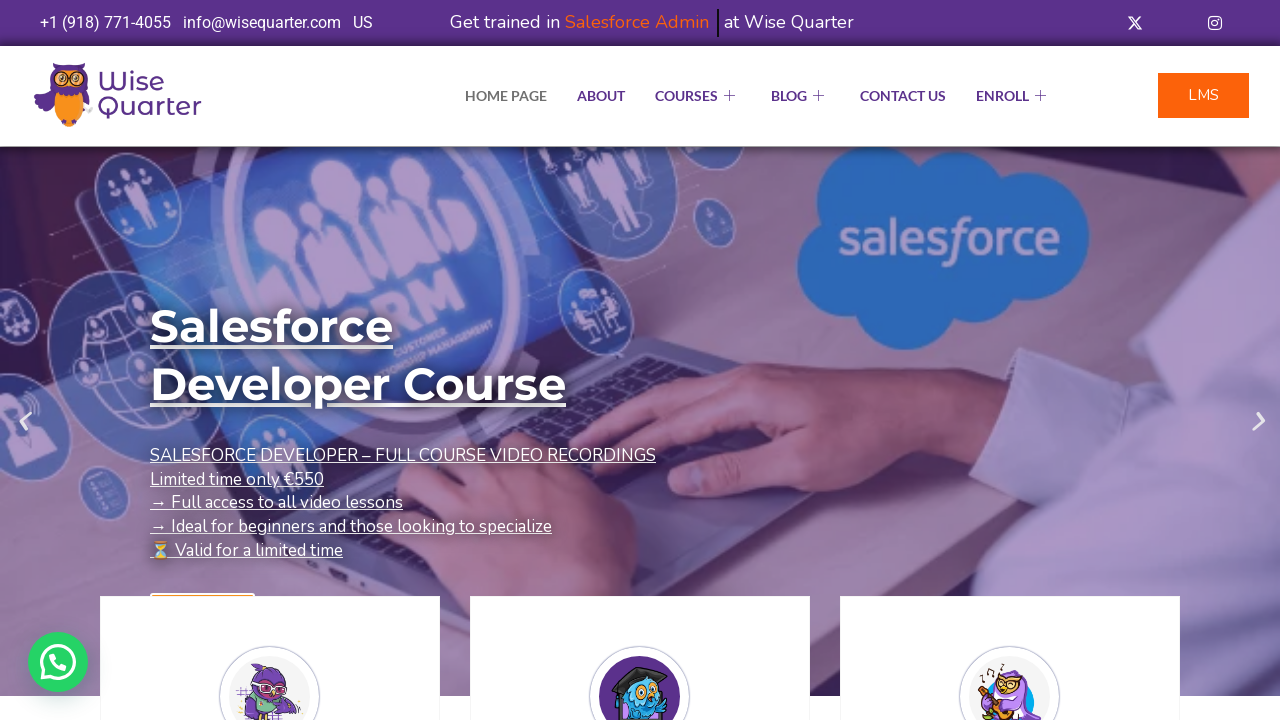